Tests data table sorting by clicking the dues column header twice and verifying the table is sorted in descending order (table without class attributes)

Starting URL: http://the-internet.herokuapp.com/tables

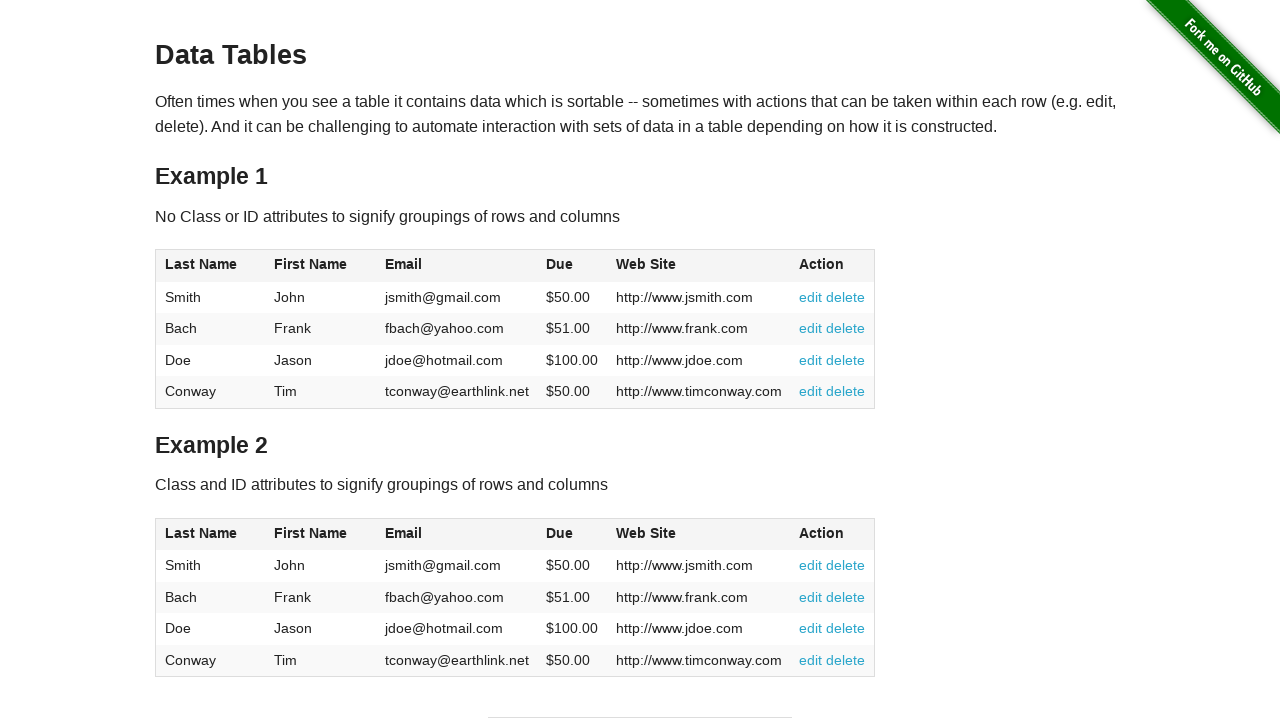

Clicked dues column header to sort ascending at (572, 266) on #table1 thead tr th:nth-of-type(4)
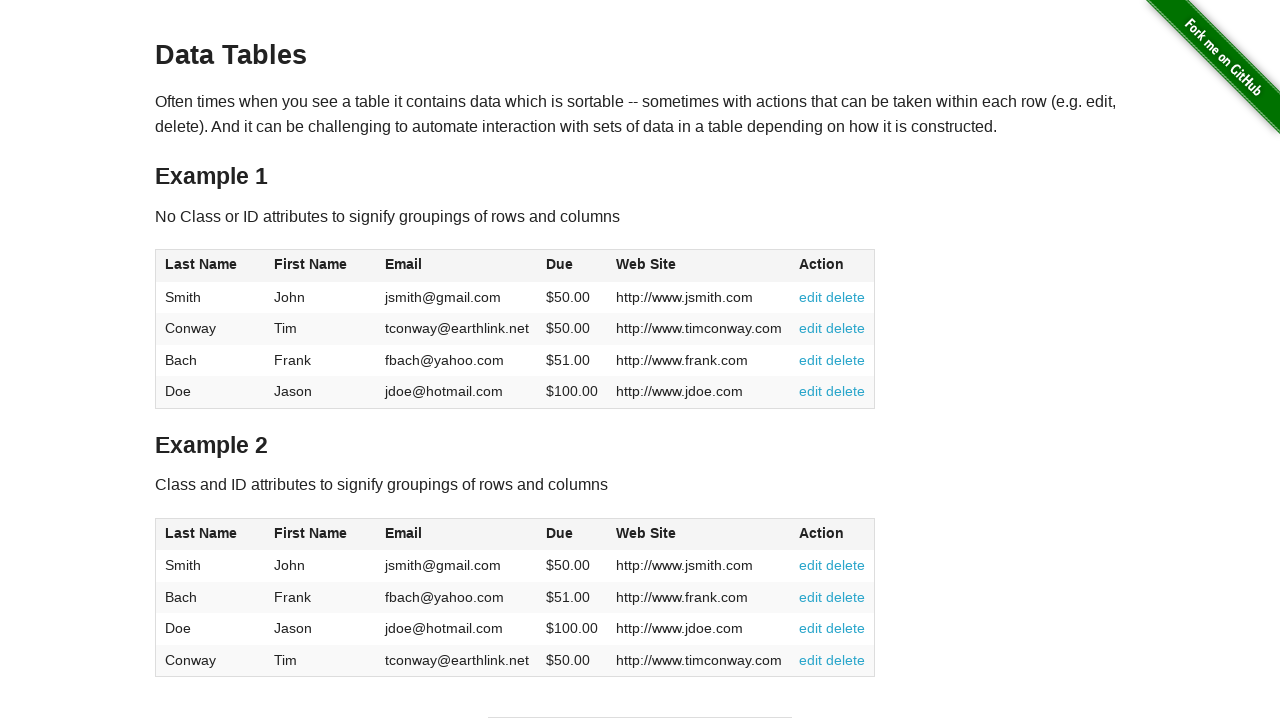

Clicked dues column header again to sort descending at (572, 266) on #table1 thead tr th:nth-of-type(4)
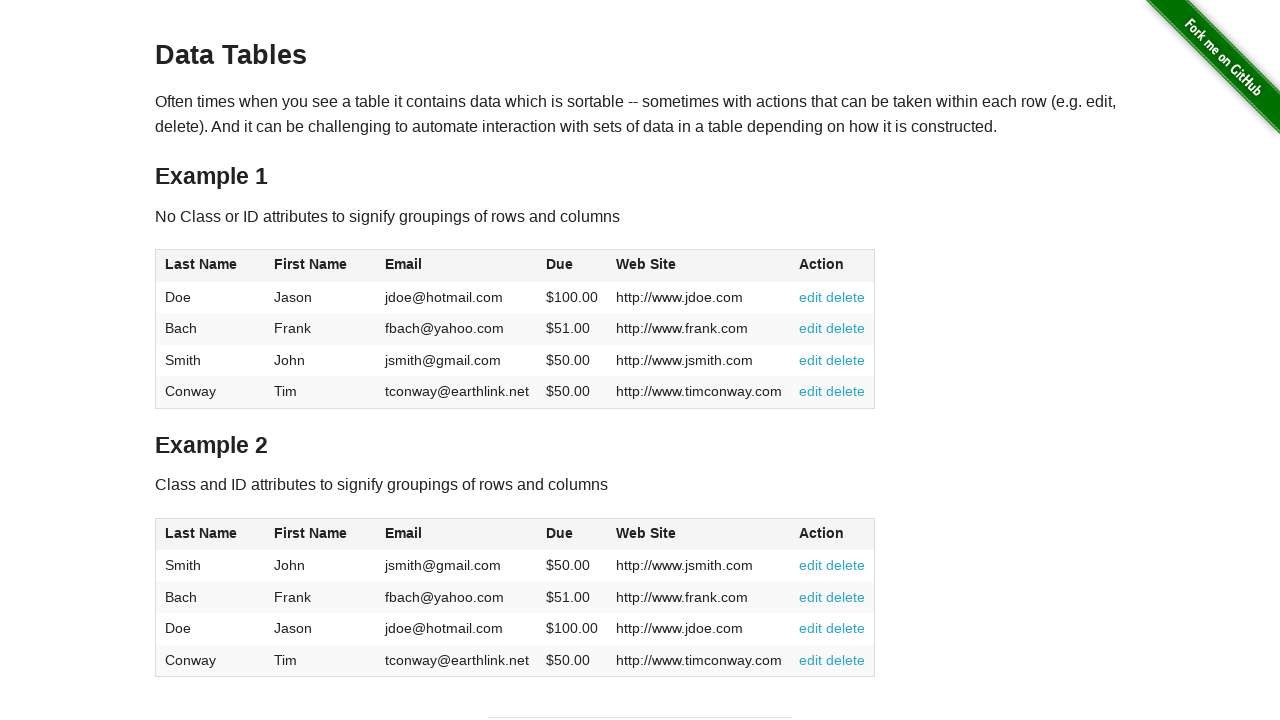

Table data loaded and sorting completed
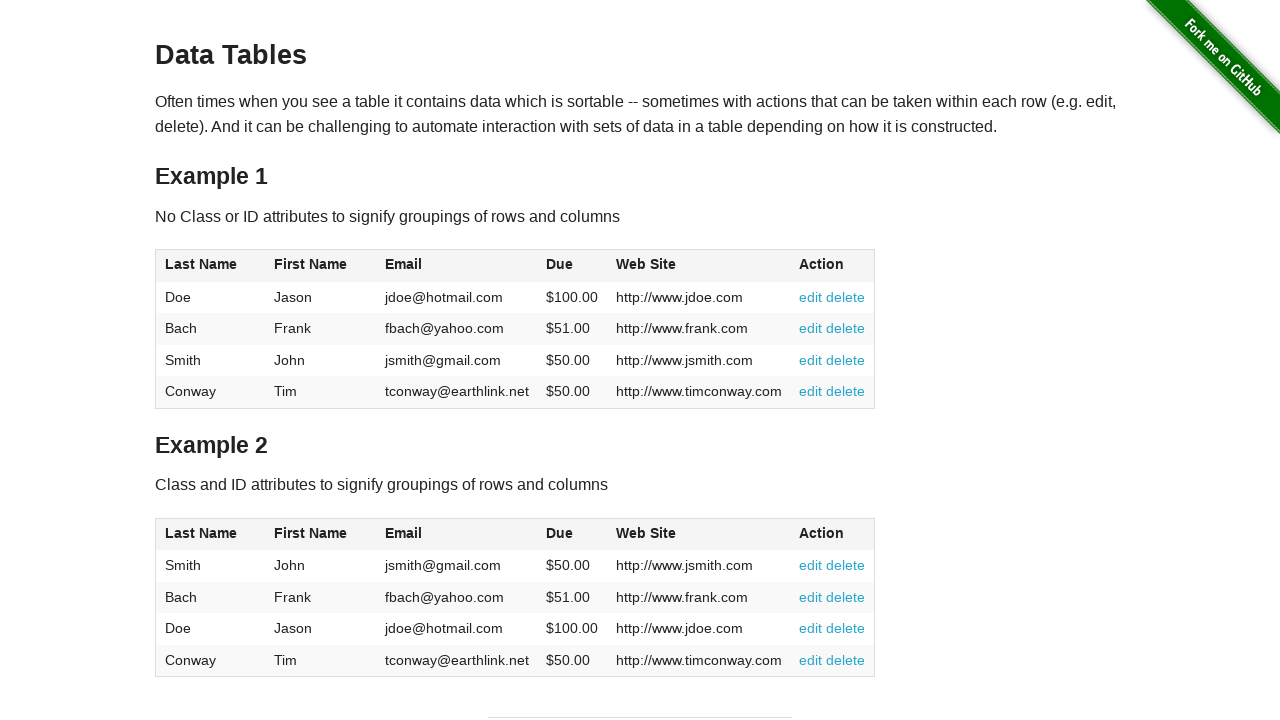

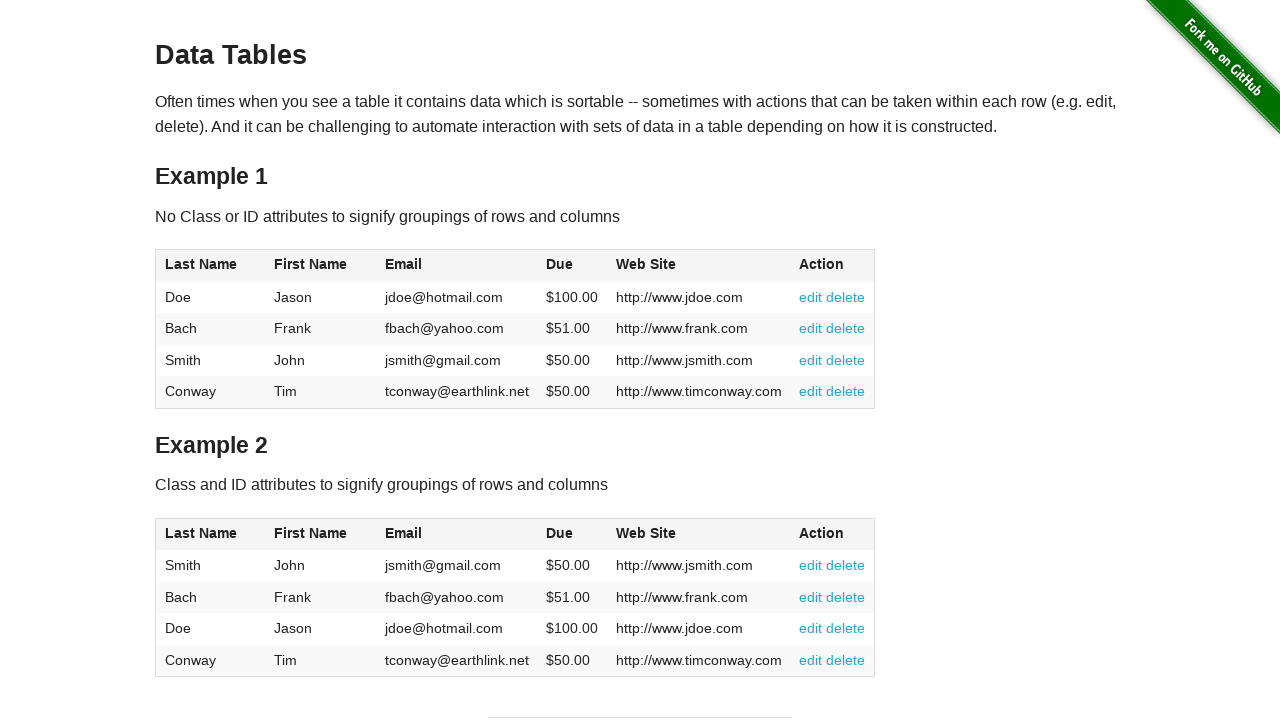